Tests opting out of A/B tests by adding an opt-out cookie after visiting the page, then refreshing to verify the page shows "No A/B Test" heading

Starting URL: http://the-internet.herokuapp.com/abtest

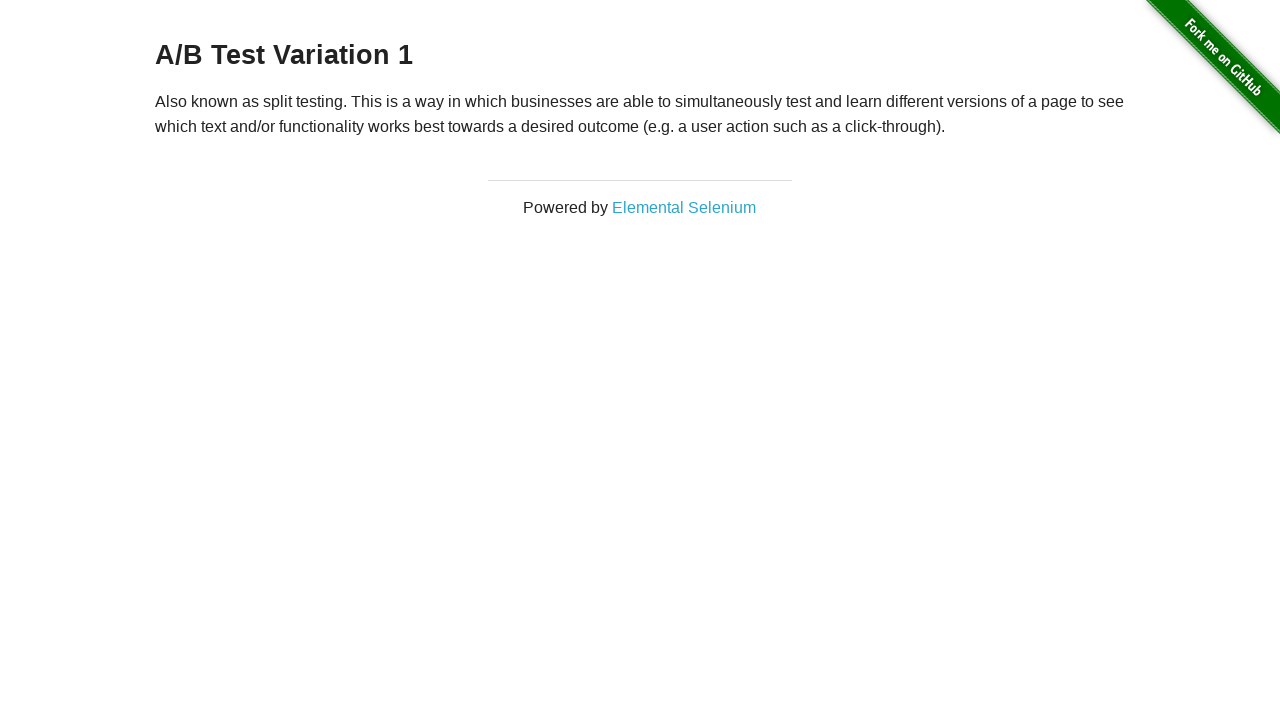

Located h3 heading element
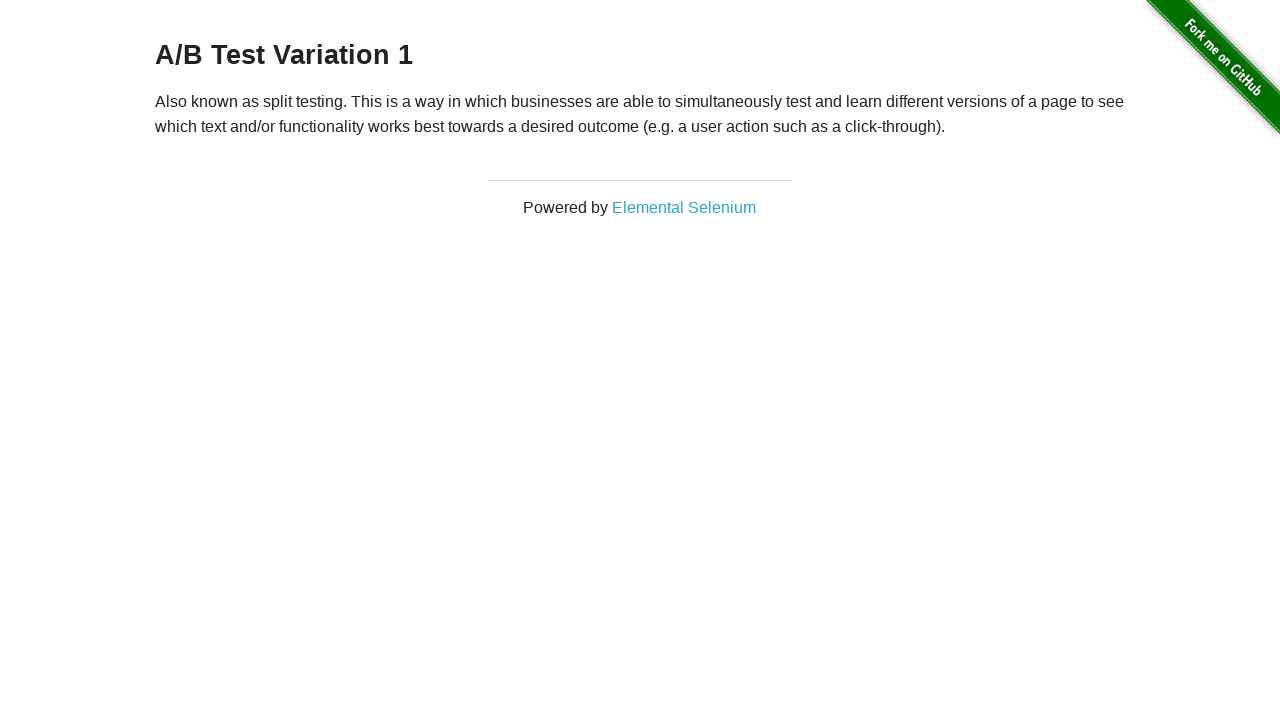

Retrieved heading text content
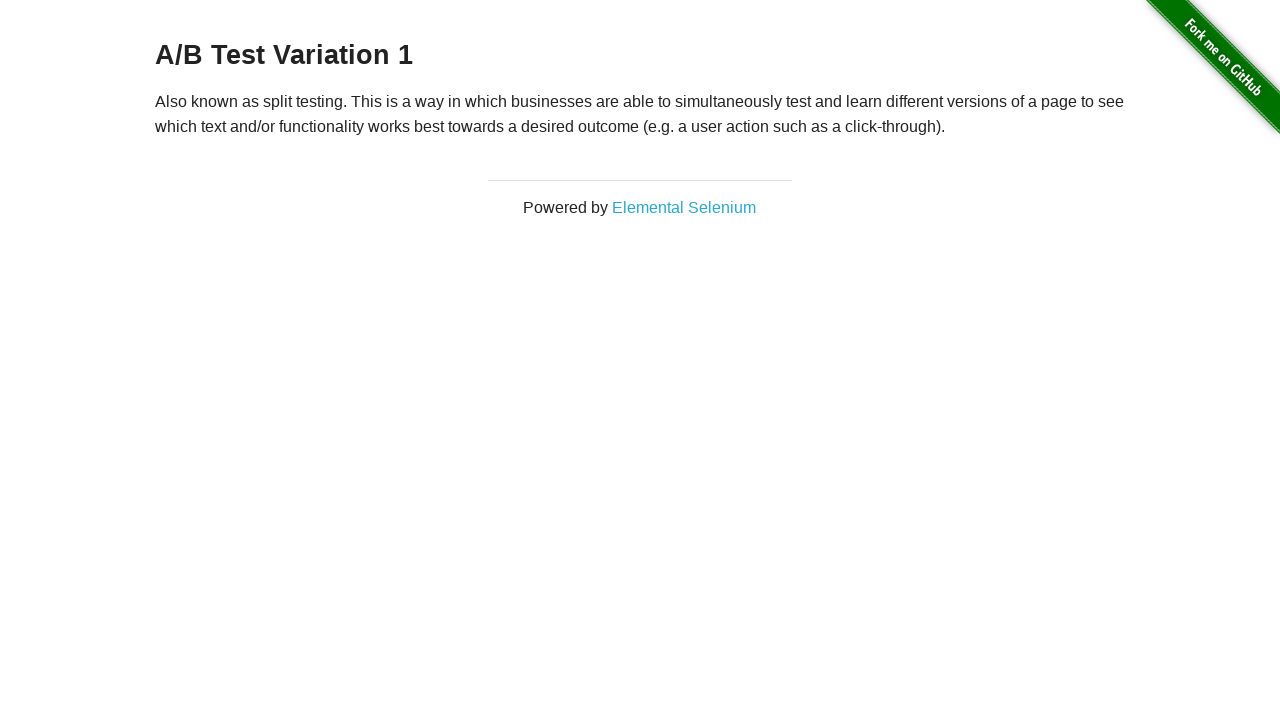

Verified initial heading starts with 'A/B Test'
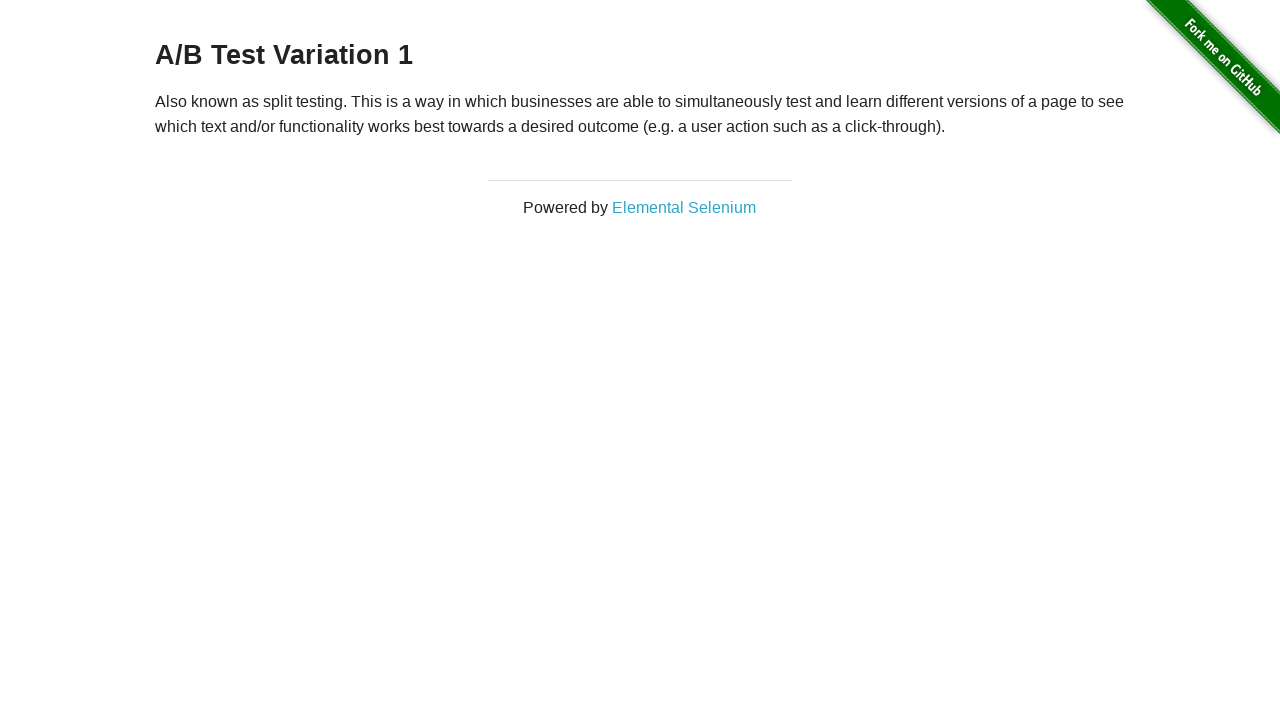

Added optimizelyOptOut cookie with value 'true'
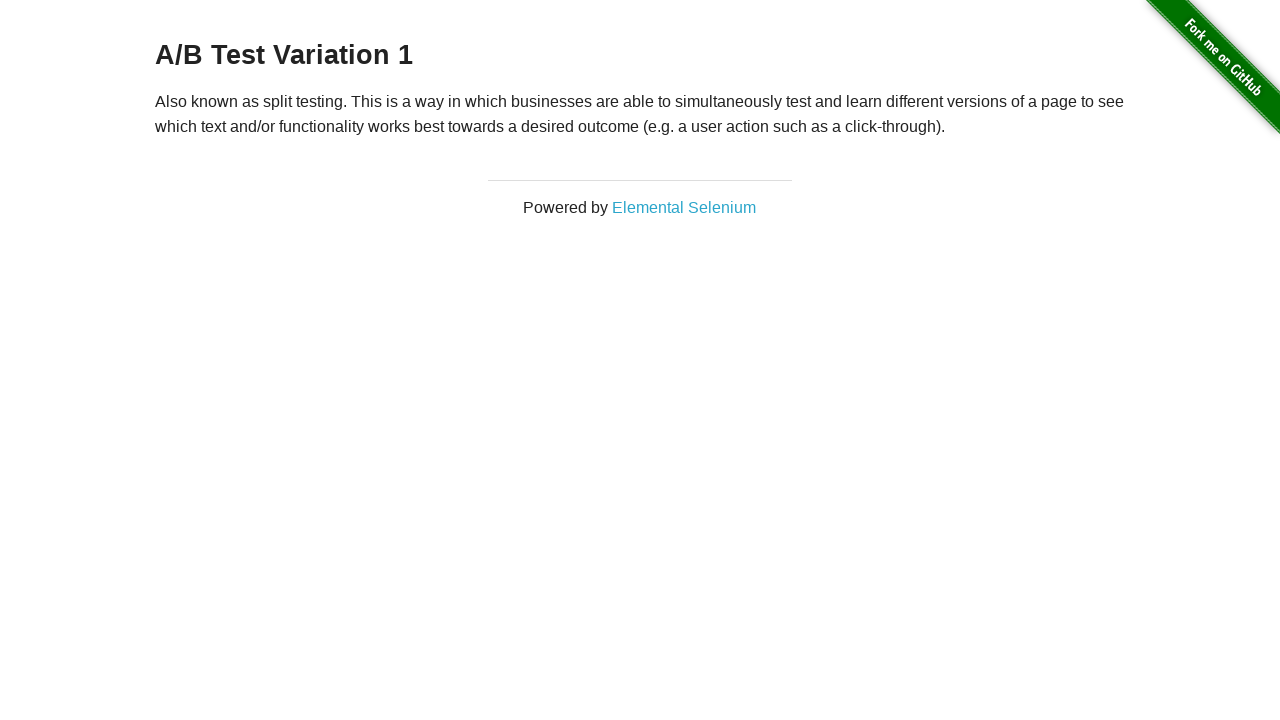

Reloaded page after adding opt-out cookie
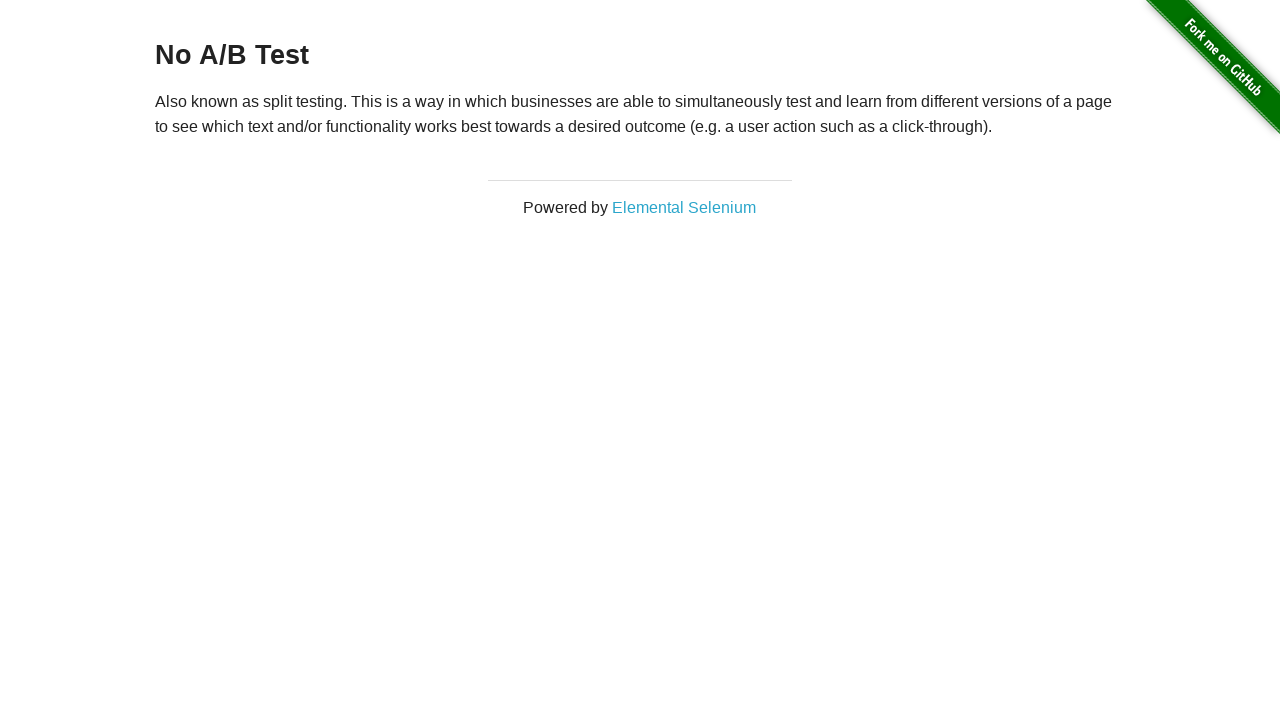

Retrieved heading text after page reload
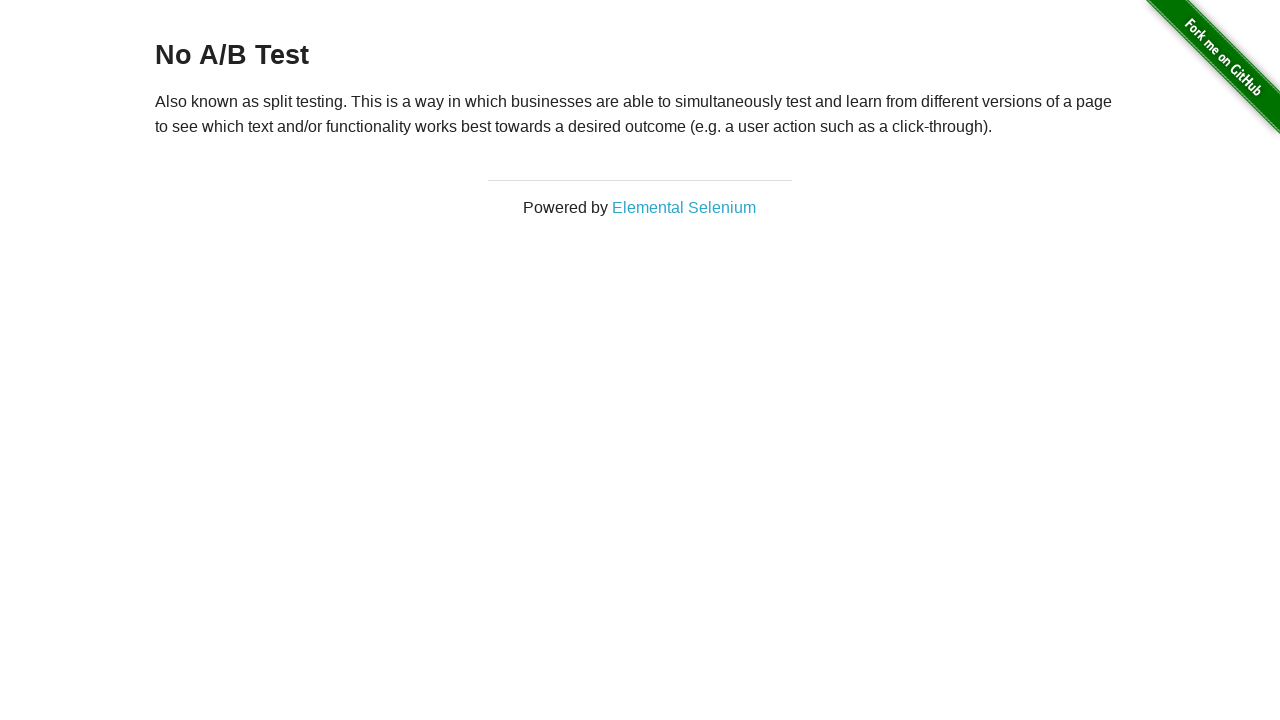

Verified heading text is exactly 'No A/B Test' after opt-out
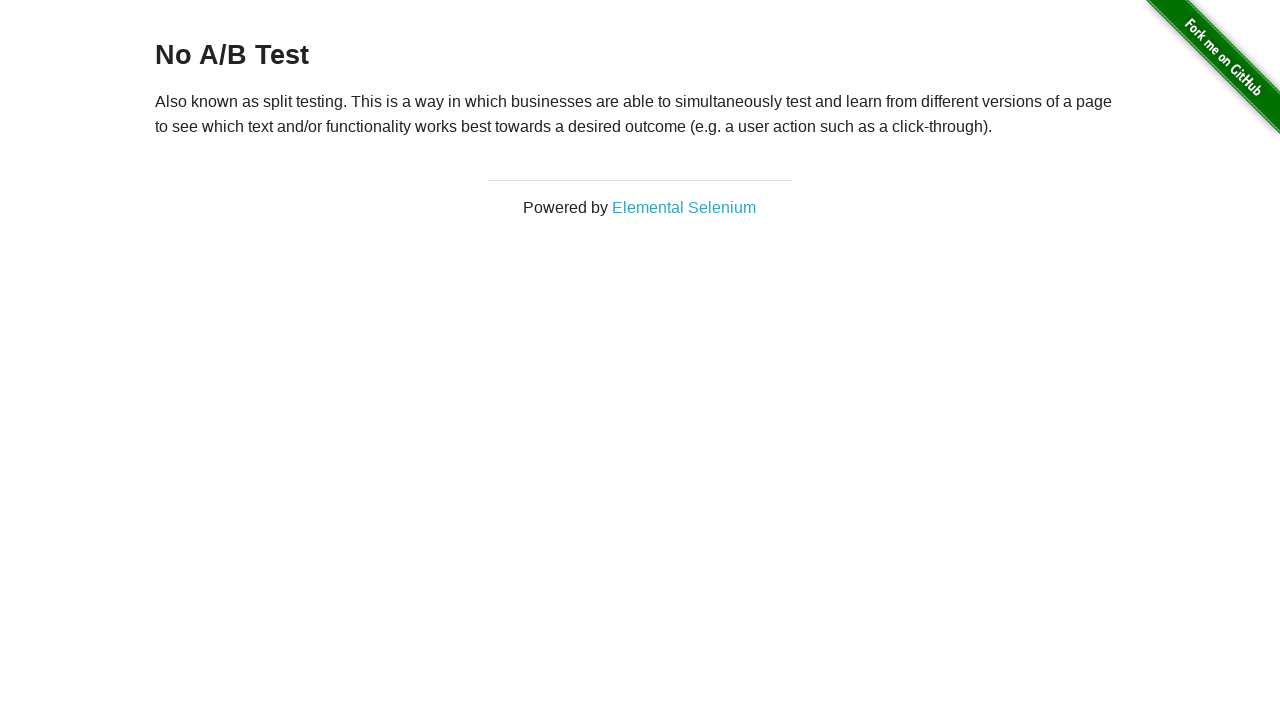

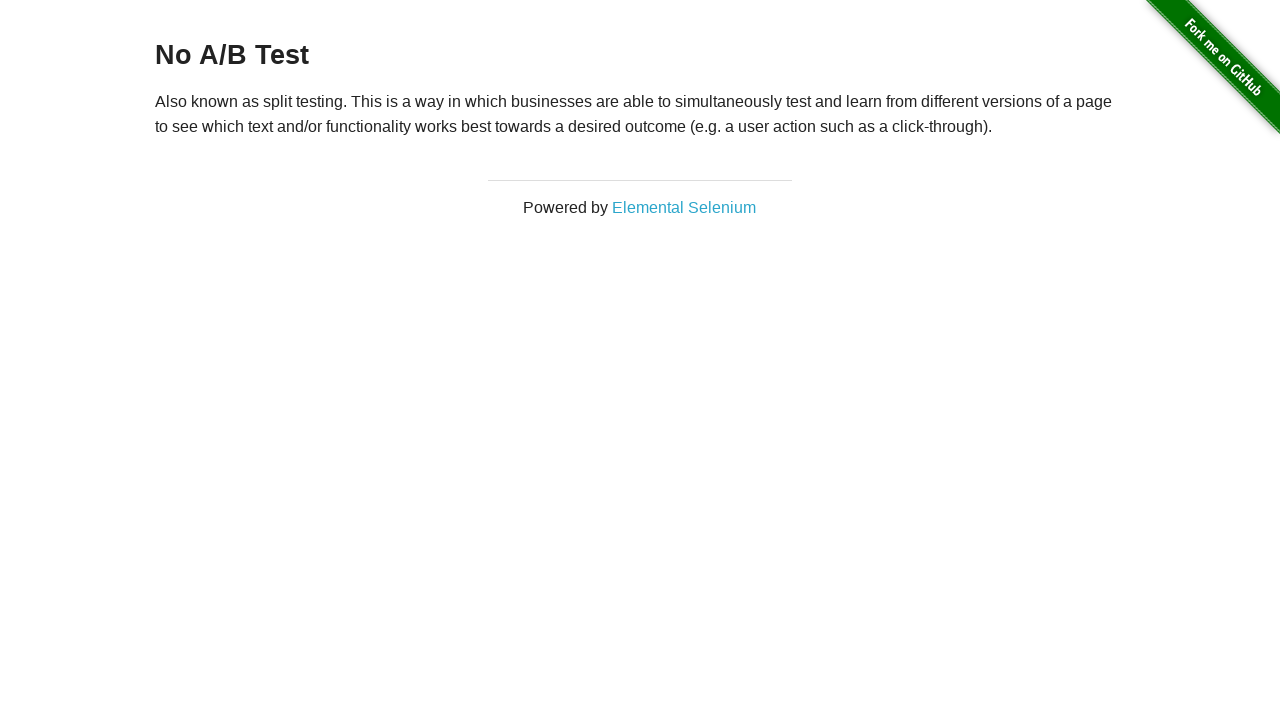